Tests right-click (context click) functionality on the "Courses" link and navigates through the browser context menu using keyboard actions to open the link in a new tab.

Starting URL: https://www.grotechminds.com/

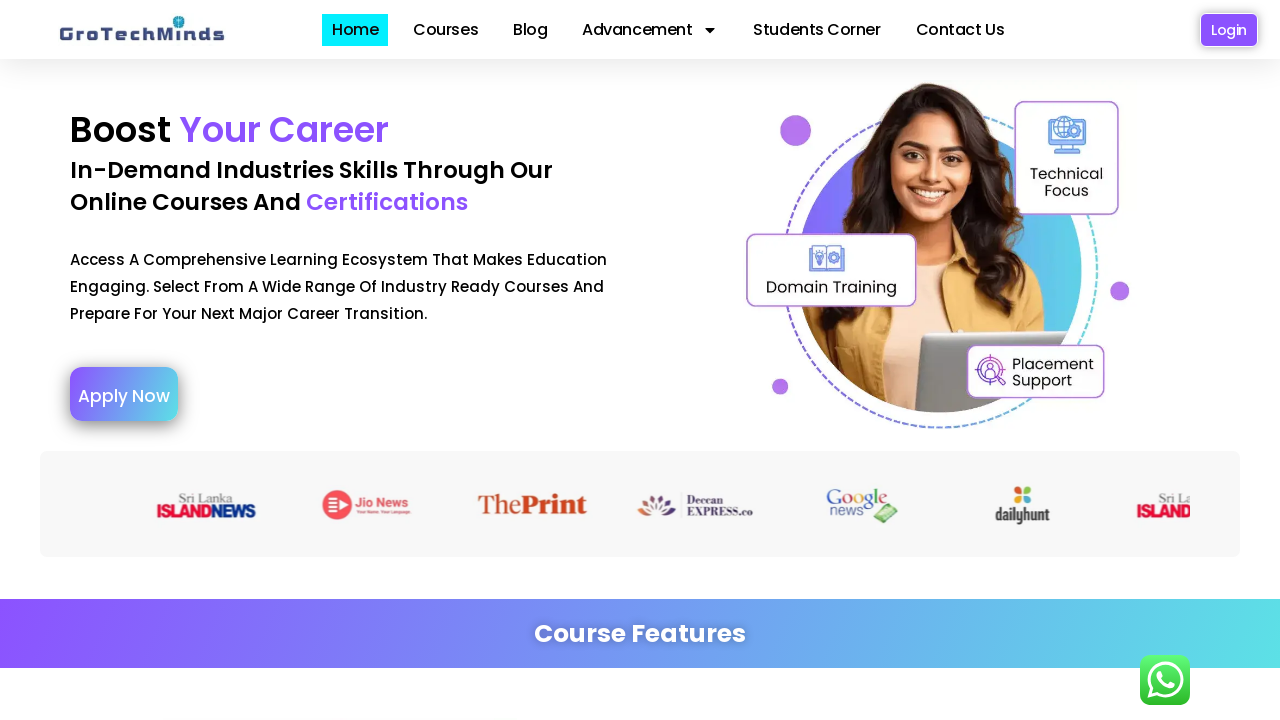

Waited for 'Courses' link to be visible on the page
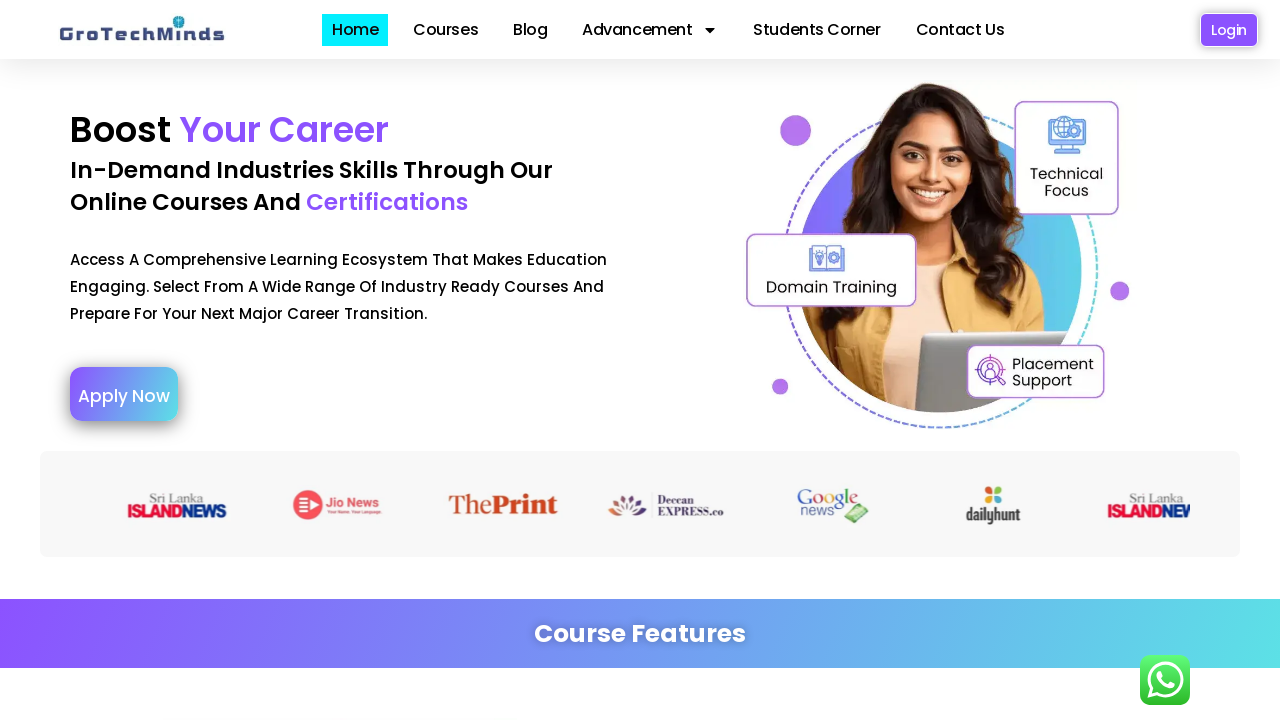

Right-clicked on the 'Courses' link to open context menu at (446, 30) on text=Courses
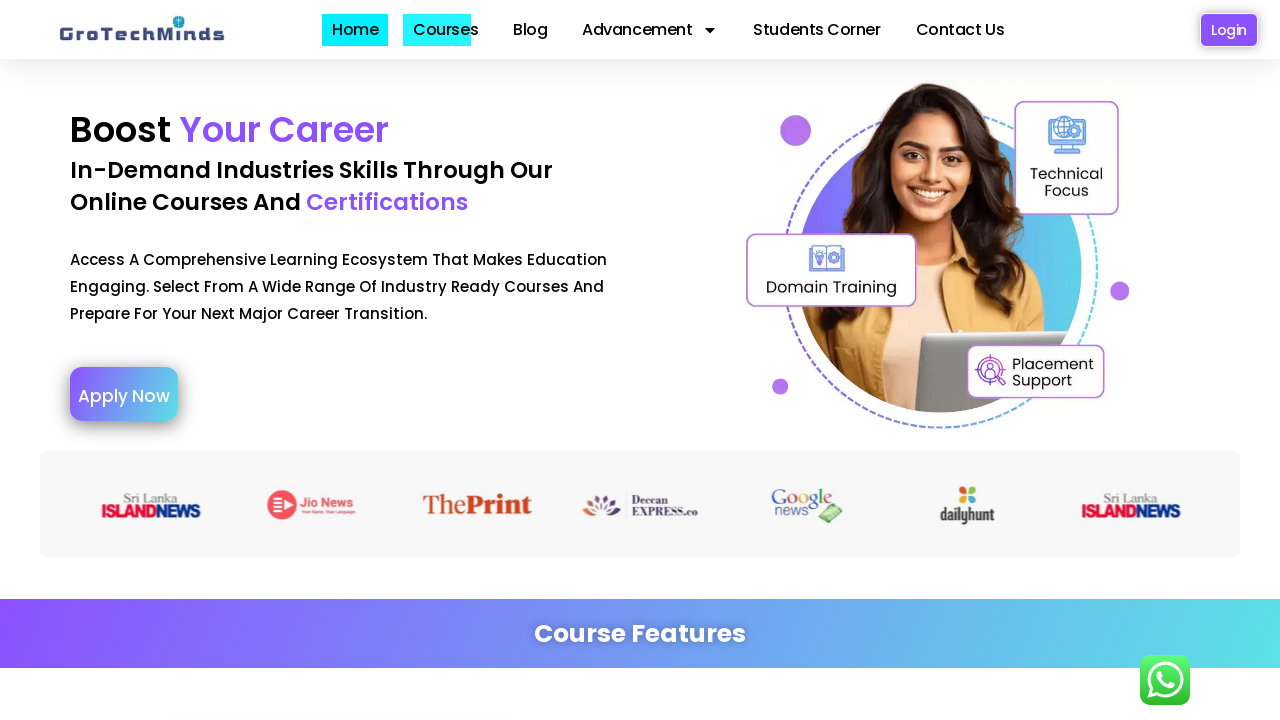

Waited 500ms for context menu to appear
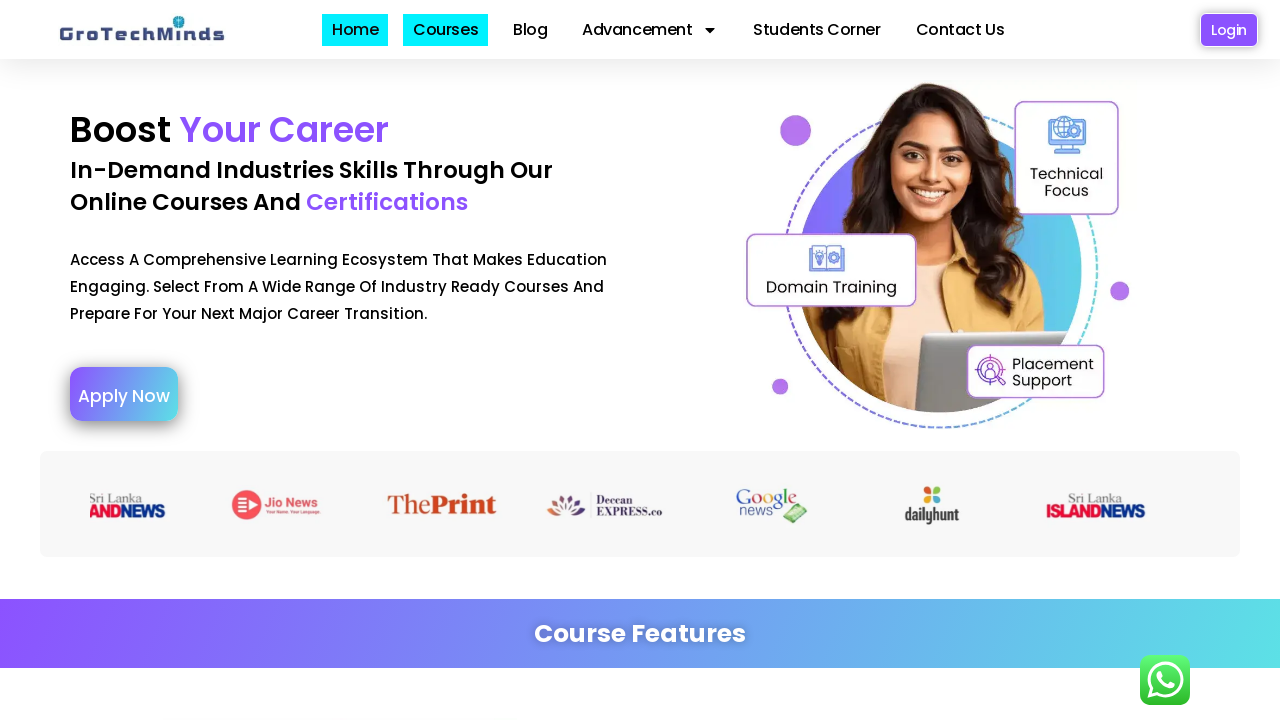

Pressed ArrowDown key once to navigate context menu
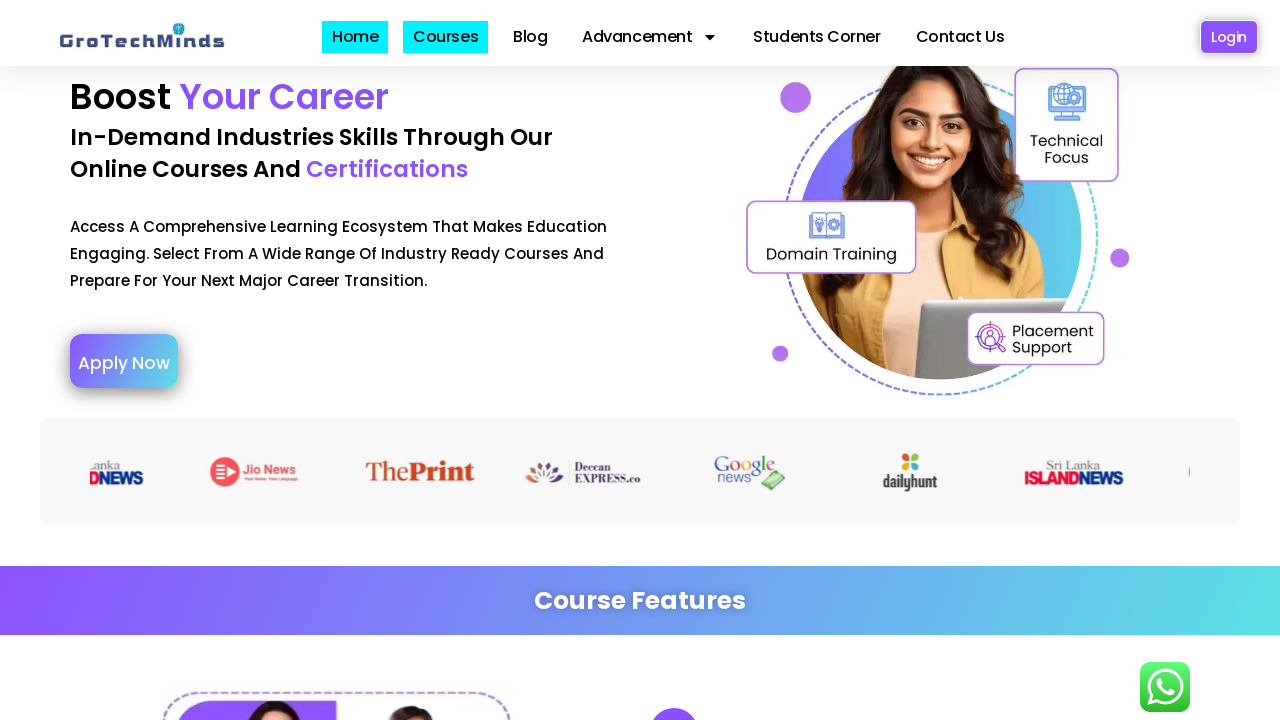

Waited 500ms after first ArrowDown press
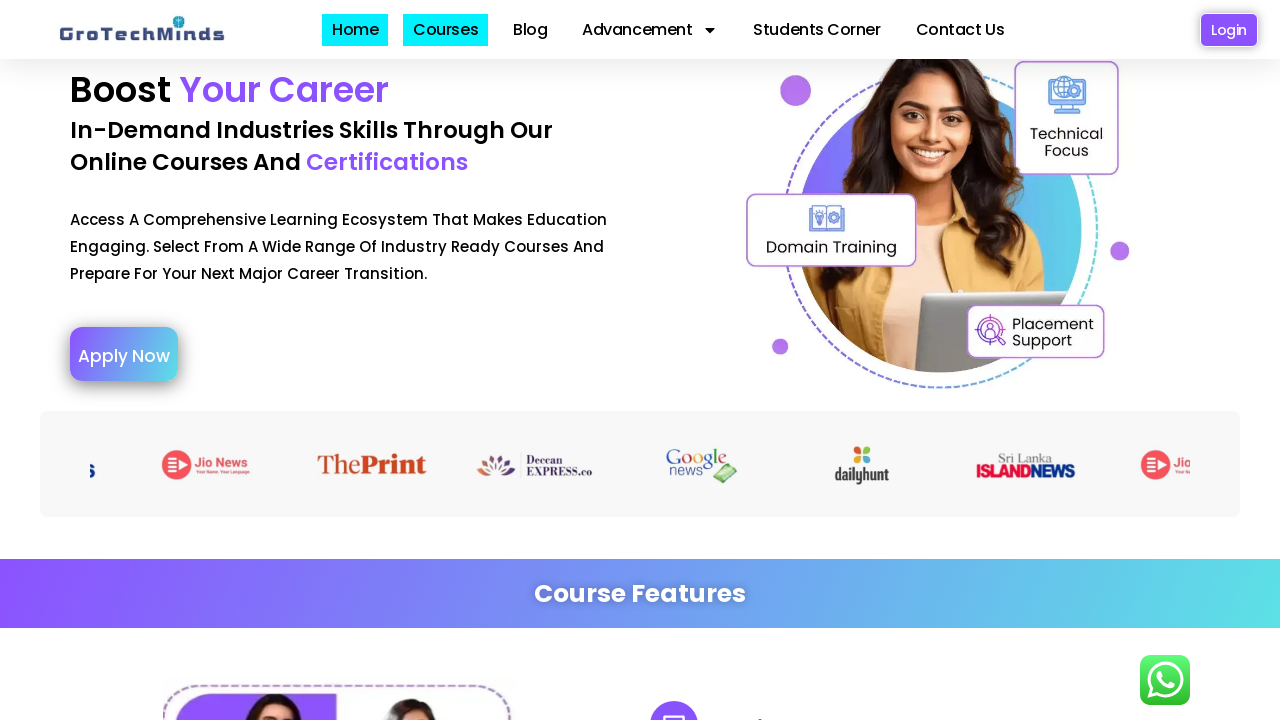

Pressed ArrowDown key second time to navigate context menu
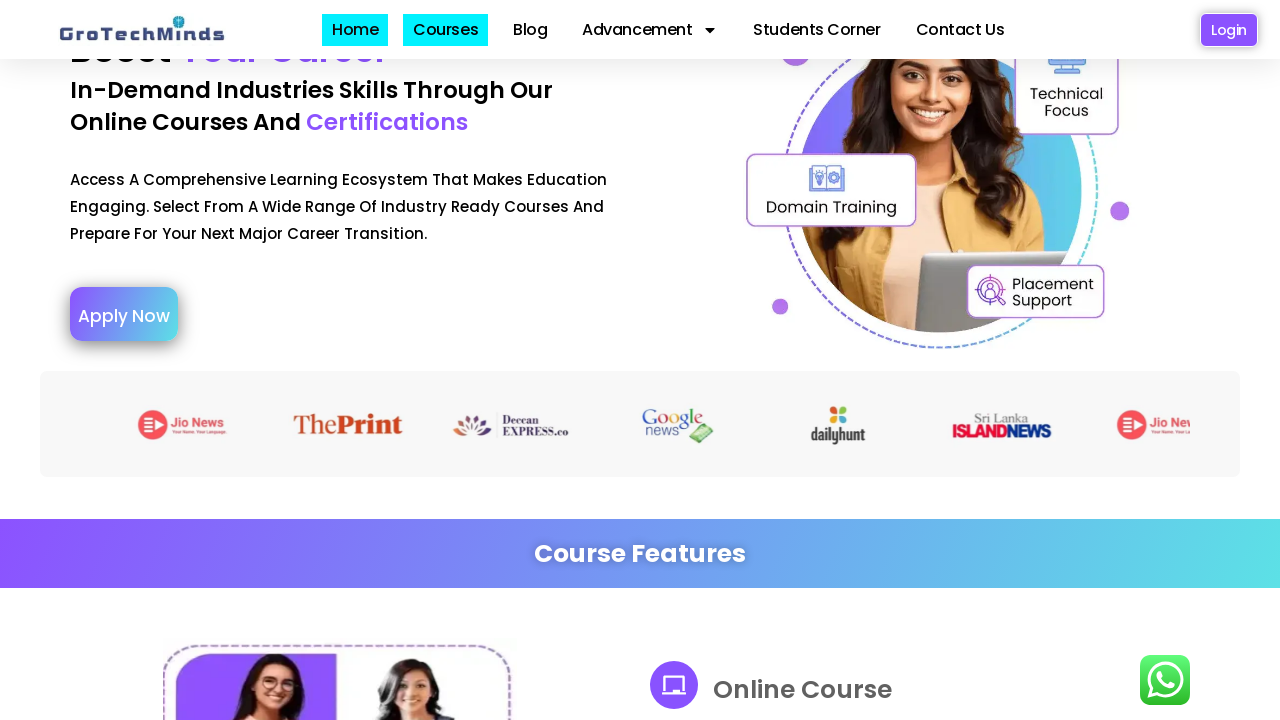

Waited 500ms after second ArrowDown press
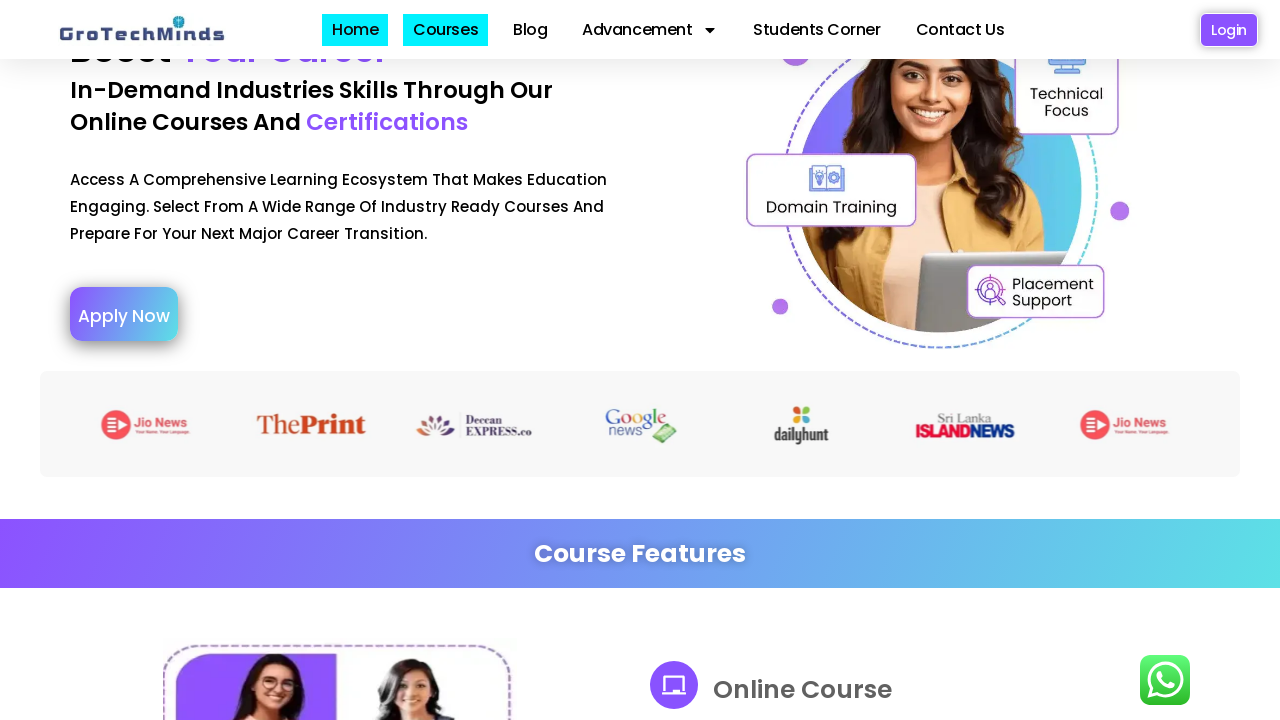

Pressed ArrowDown key third time to navigate context menu
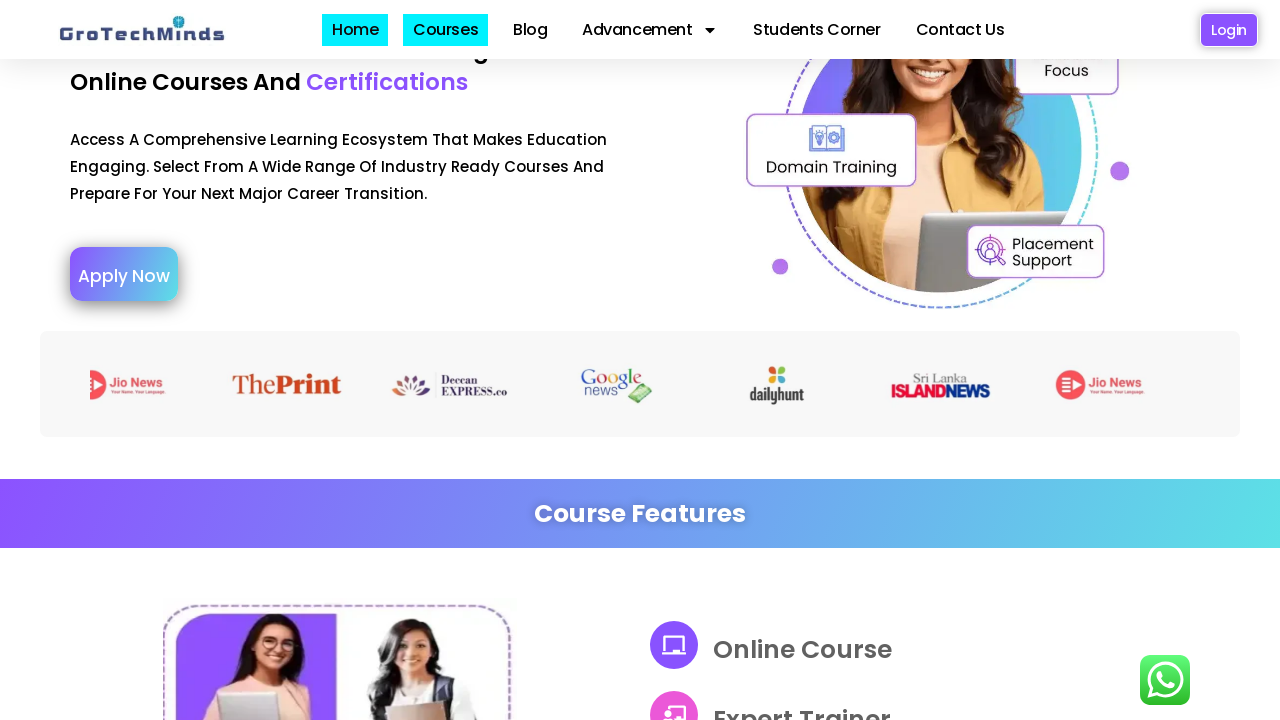

Pressed Enter to select 'Open in new tab' option from context menu
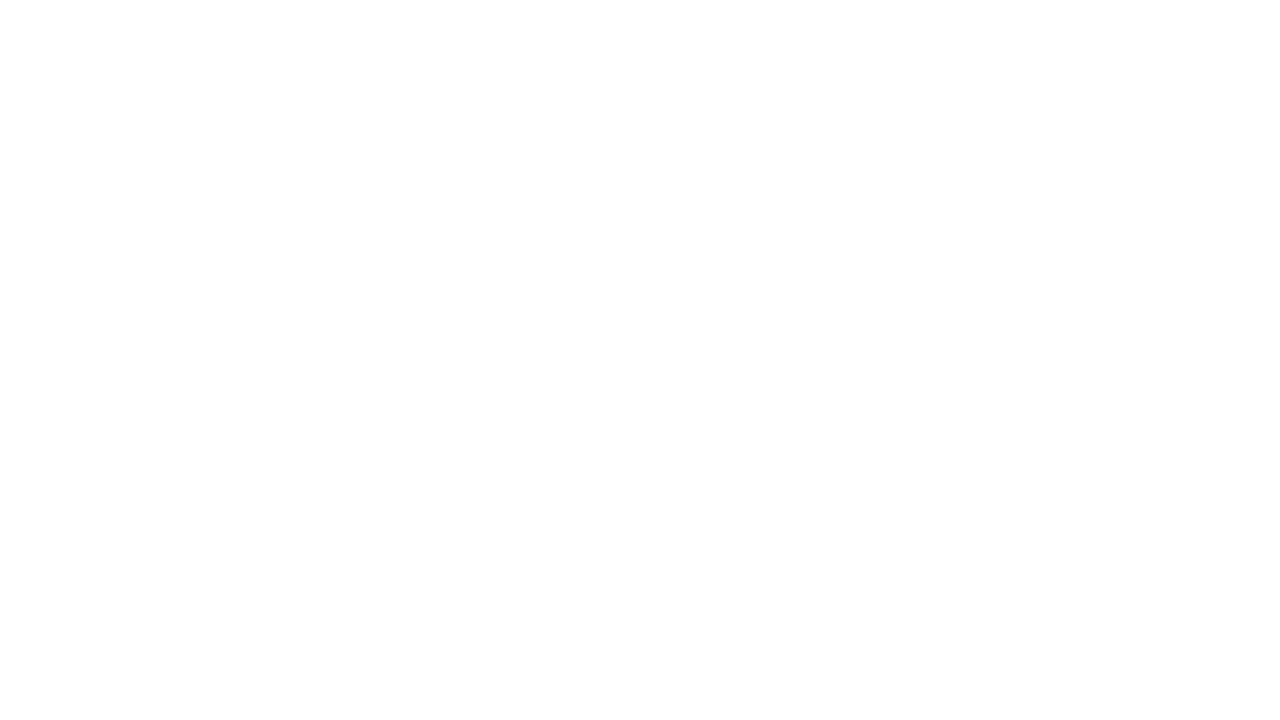

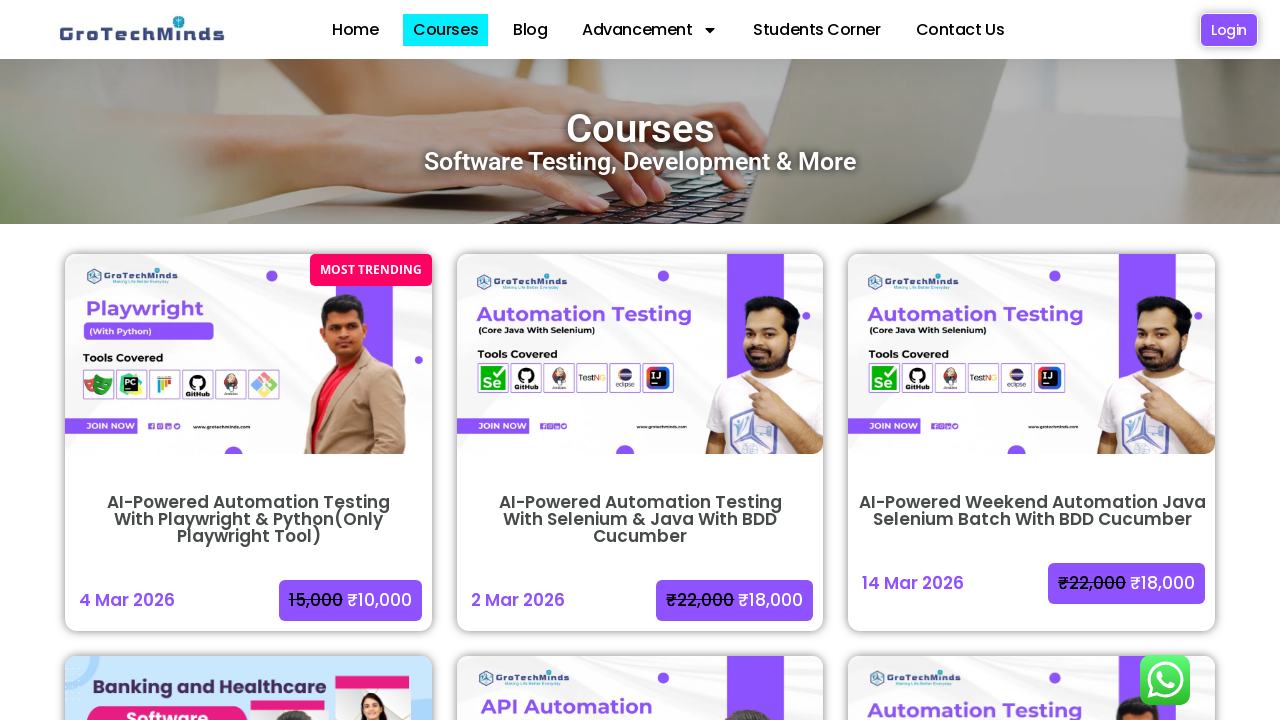